Clicks the GitHub link and verifies it opens the playground GitHub repository in a new tab

Starting URL: https://playground.thingweb.io/

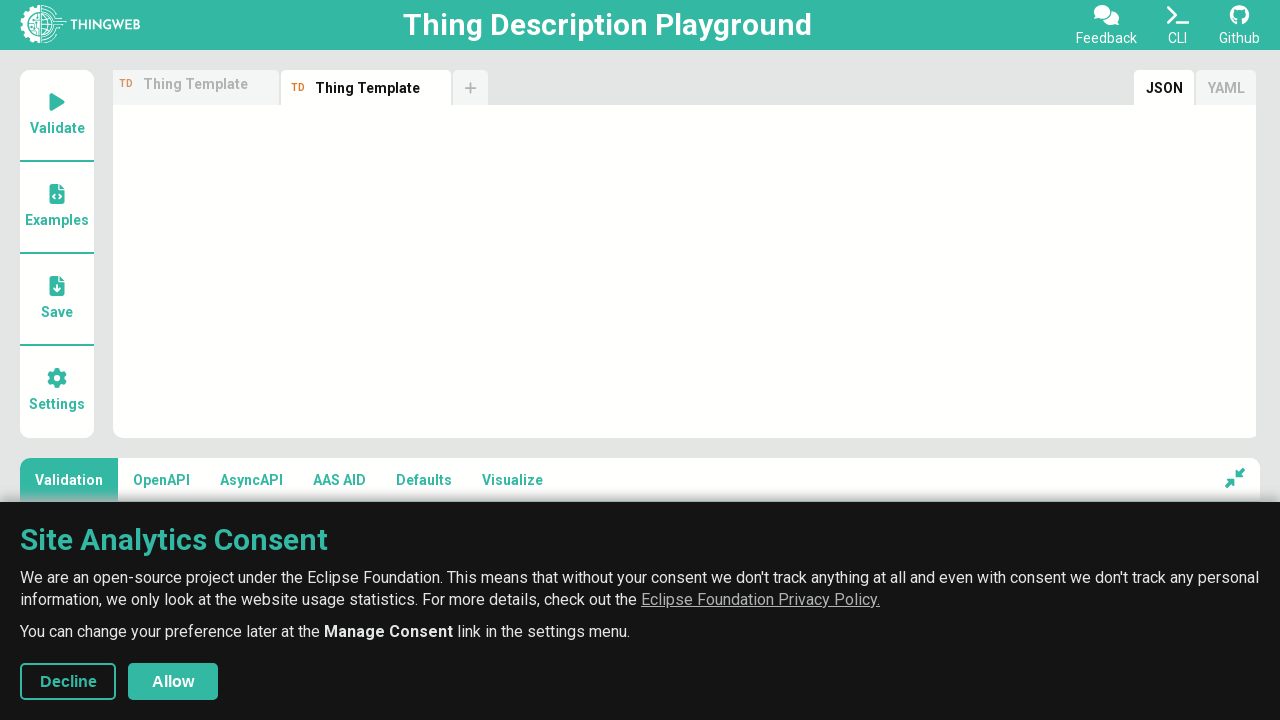

Clicked GitHub link and popup opened at (1240, 25) on .git-link
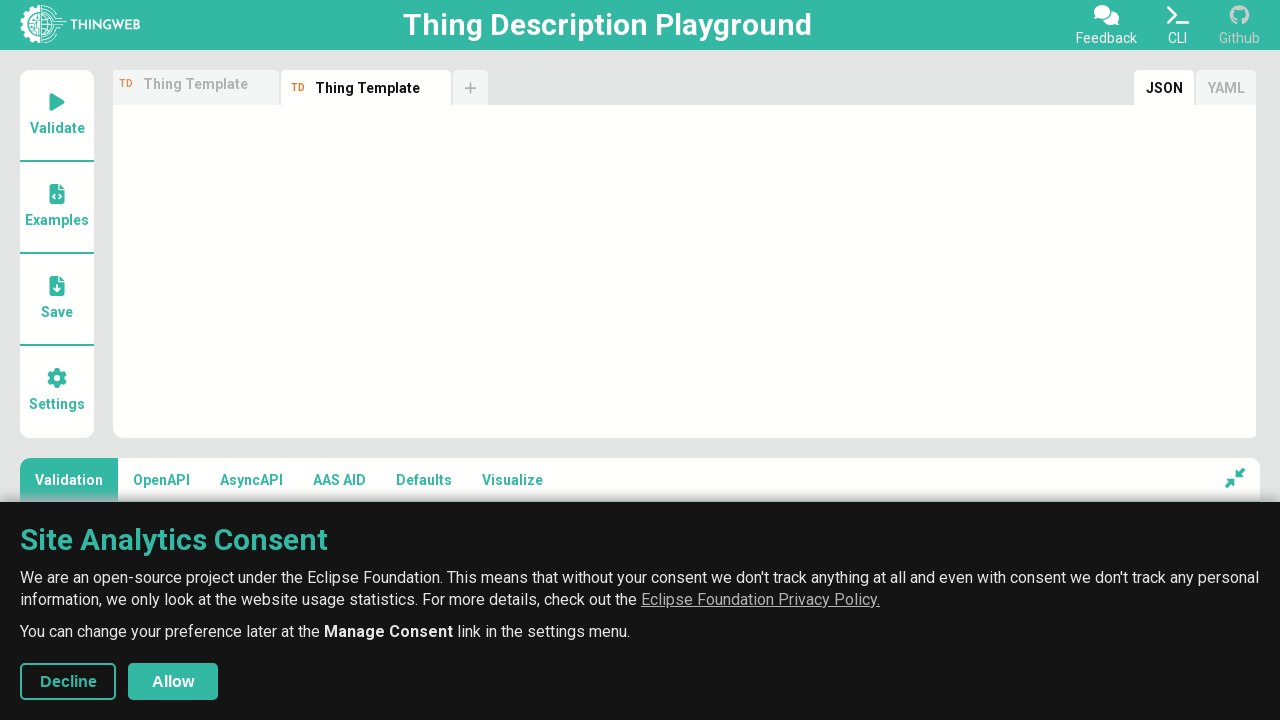

Captured GitHub popup page object
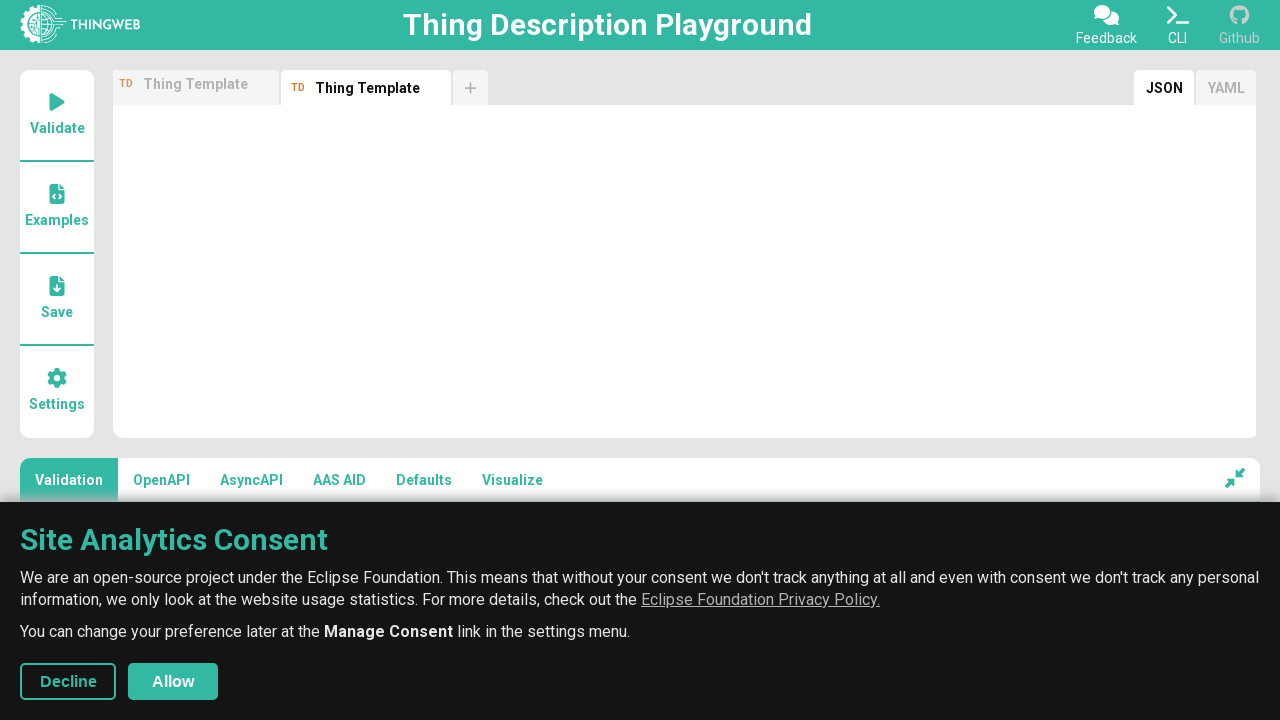

Verified GitHub page title contains 'GitHub - eclipse-thingweb'
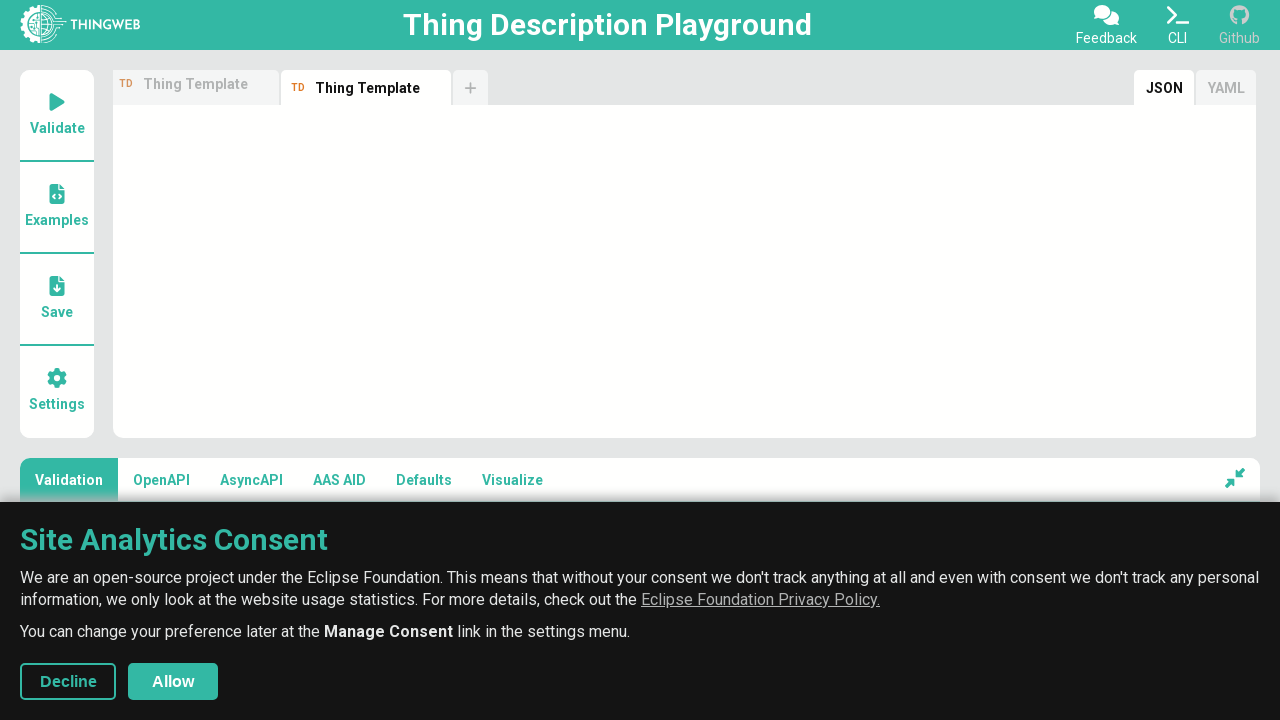

Verified GitHub page URL is the playground repository
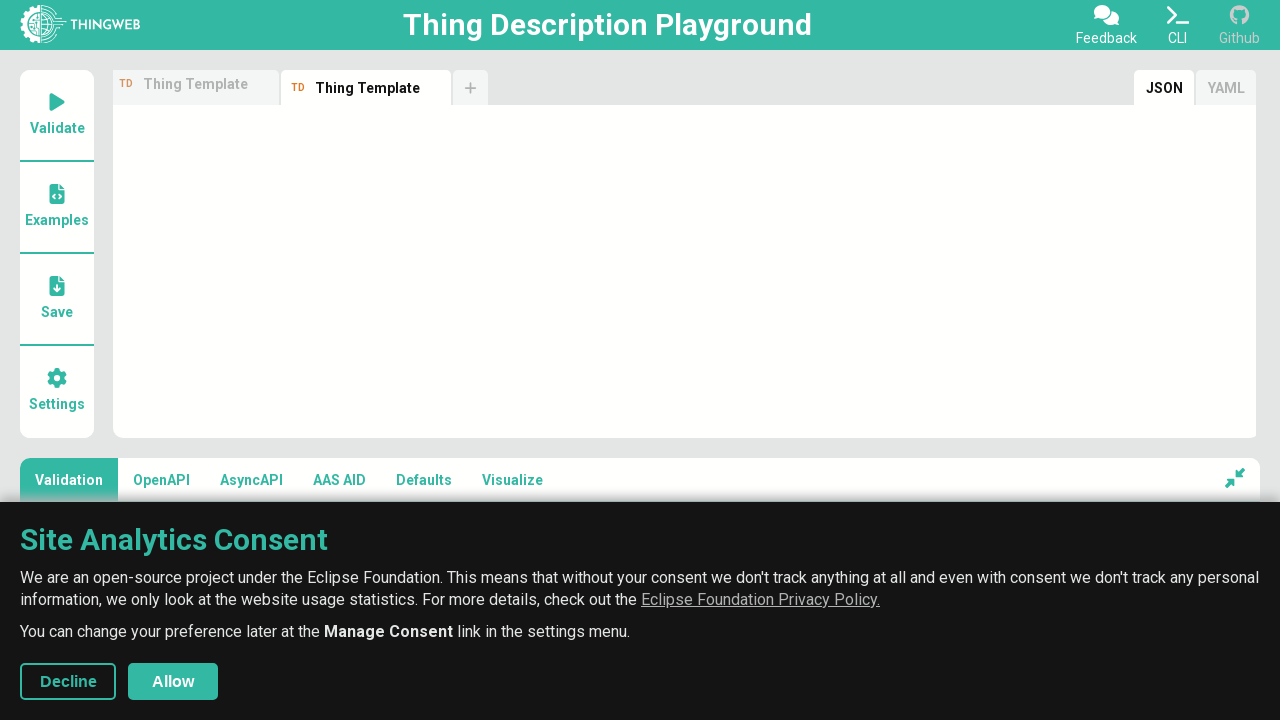

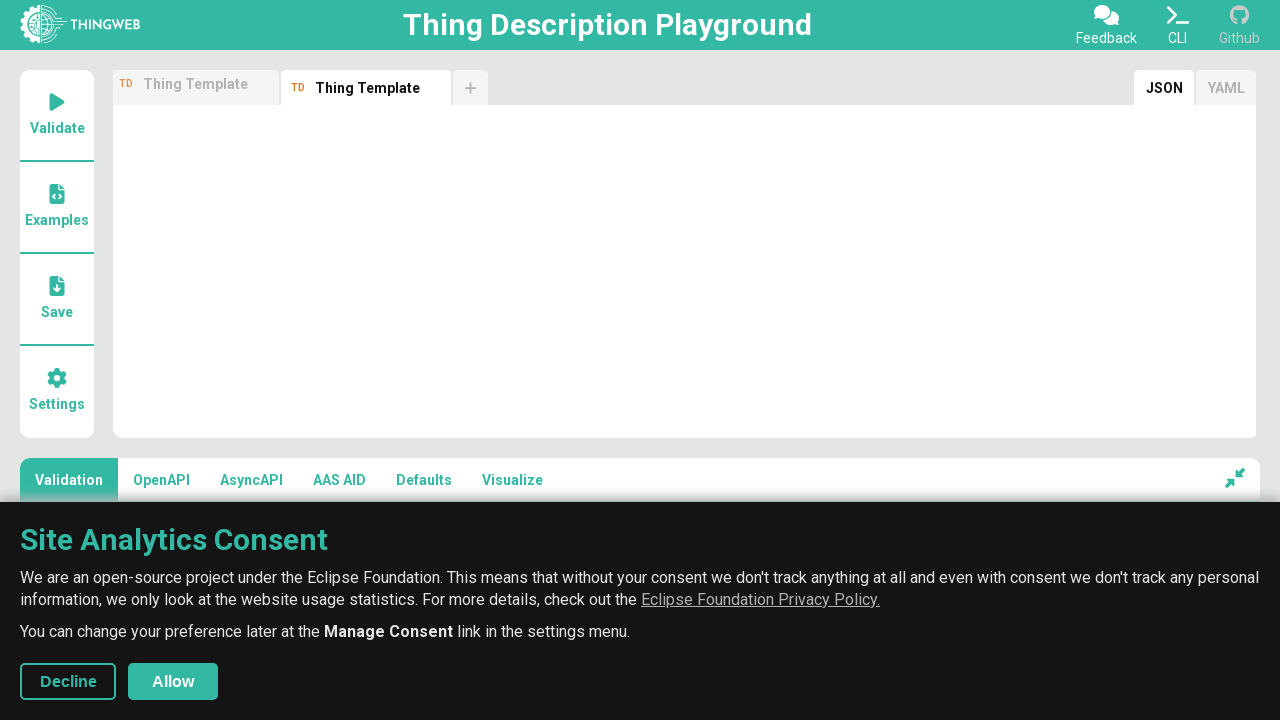